Tests dropdown selection functionality by selecting options using different methods (visible text, value, and index) in an iframe

Starting URL: https://www.w3schools.com/tags/tryit.asp?filename=tryhtml_select

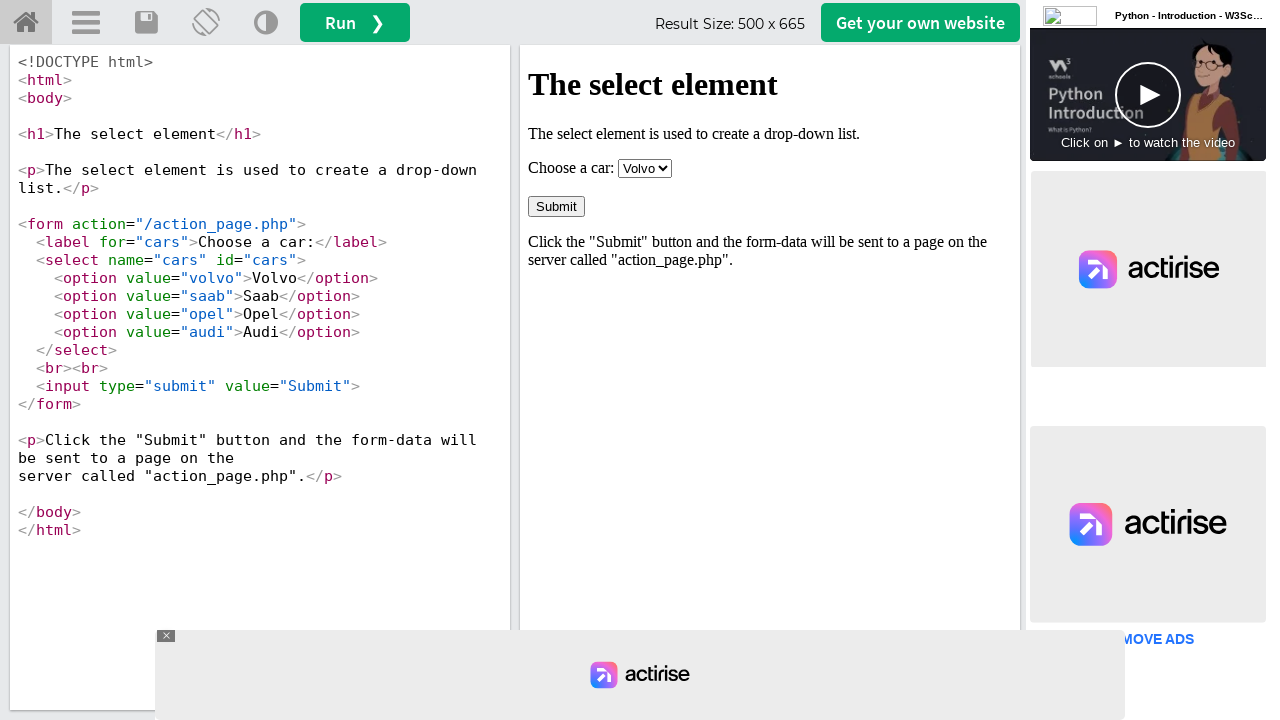

Located iframe containing the dropdown
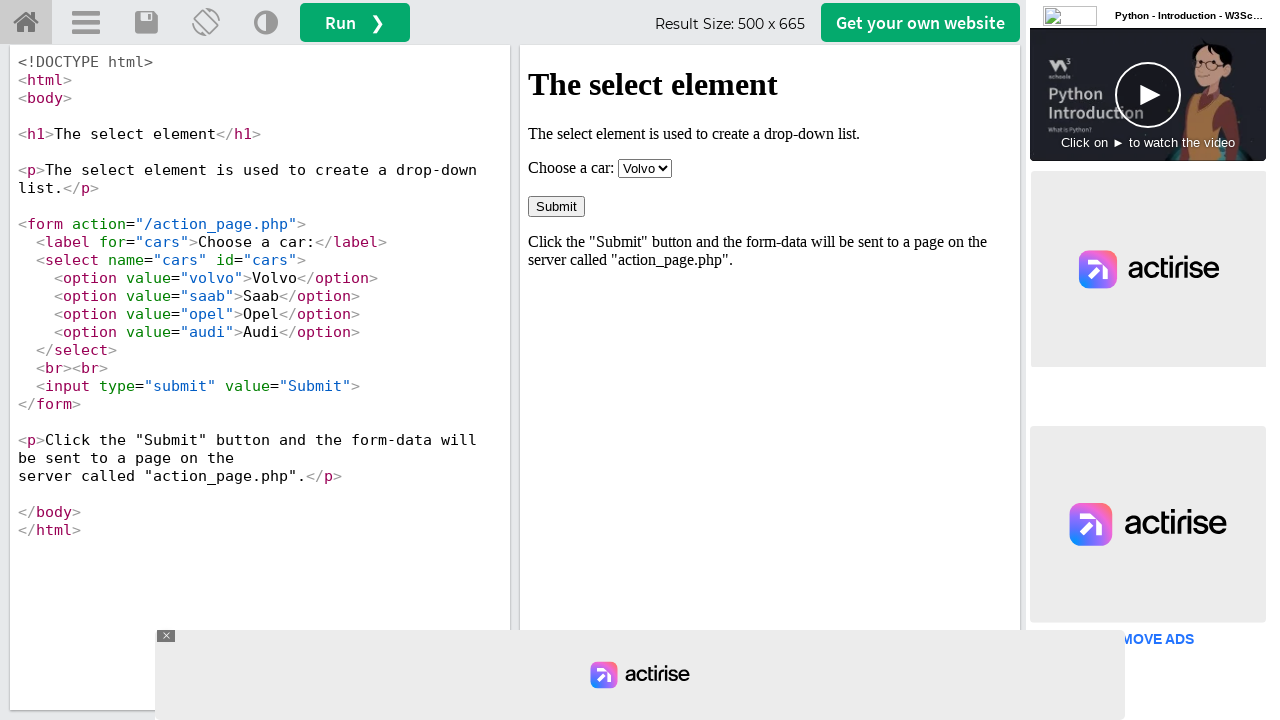

Selected 'Opel' from dropdown by visible text on iframe[name='iframeResult'] >> internal:control=enter-frame >> select[name='cars
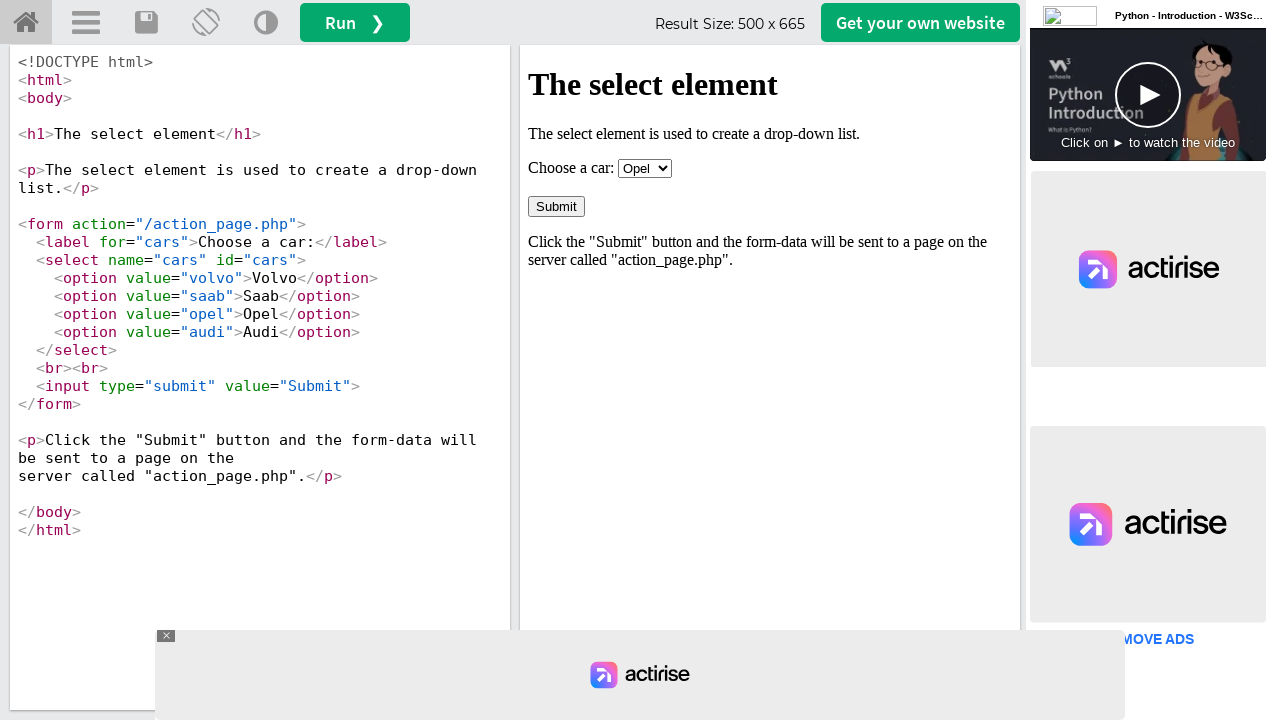

Selected 'volvo' from dropdown by value attribute on iframe[name='iframeResult'] >> internal:control=enter-frame >> select[name='cars
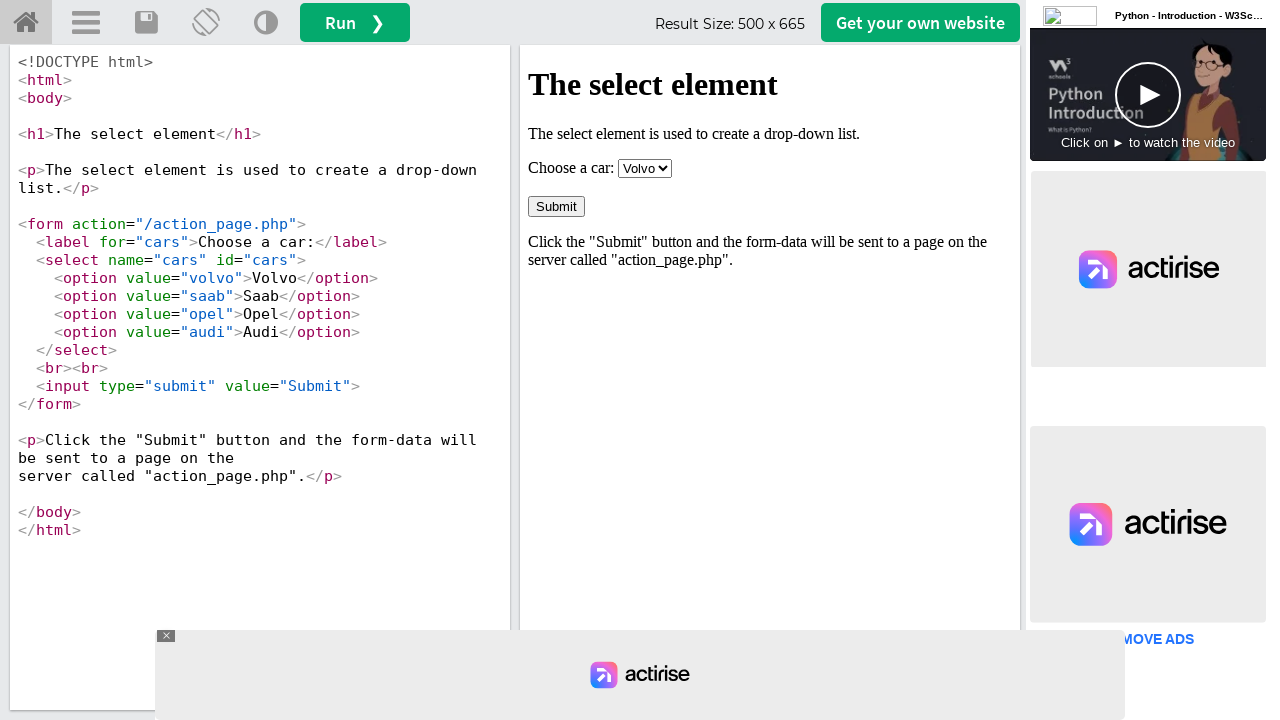

Selected dropdown option at index 3 (Audi) on iframe[name='iframeResult'] >> internal:control=enter-frame >> select[name='cars
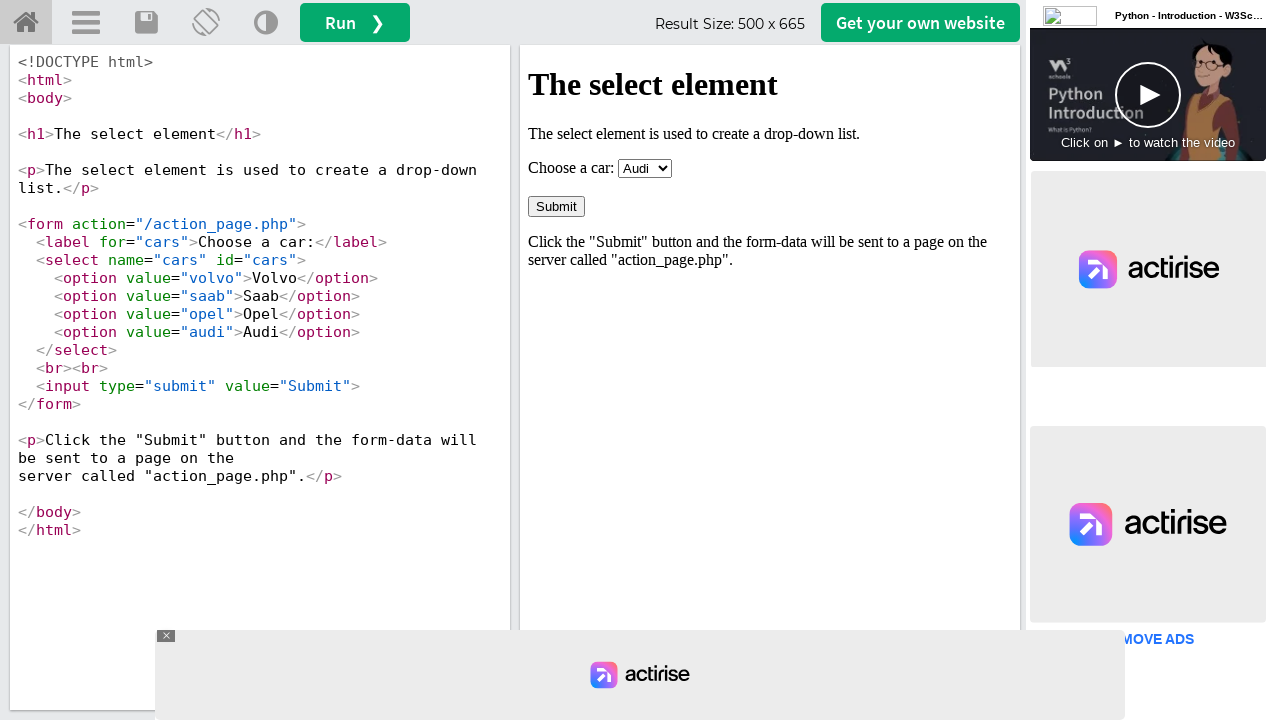

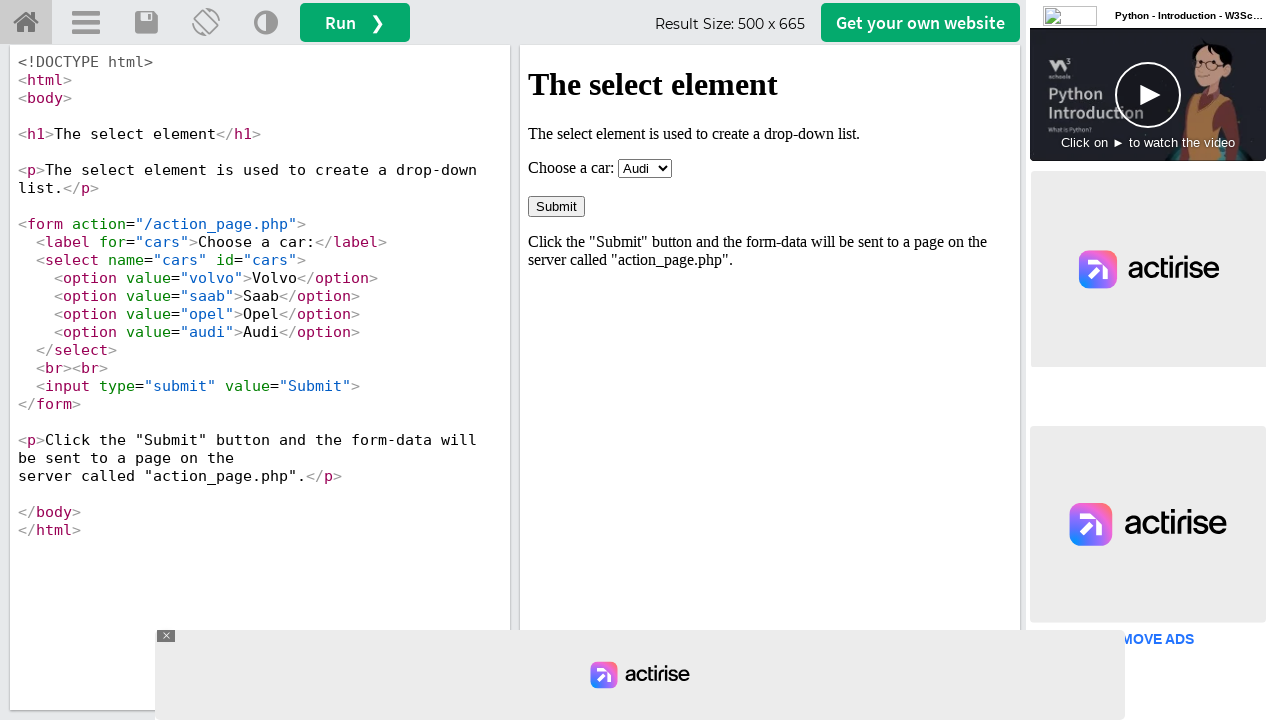